Tests drag and drop functionality by dragging an element and dropping it on a target

Starting URL: http://jqueryui.com/resources/demos/droppable/default.html

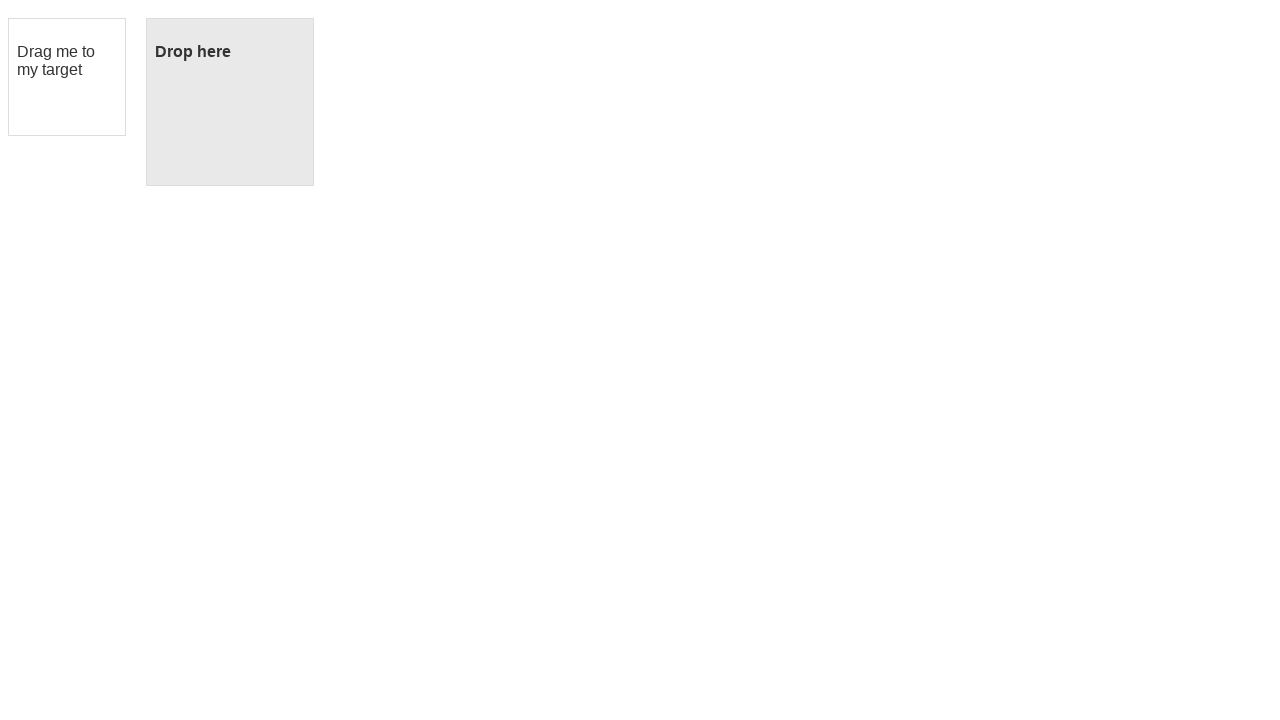

Located draggable element
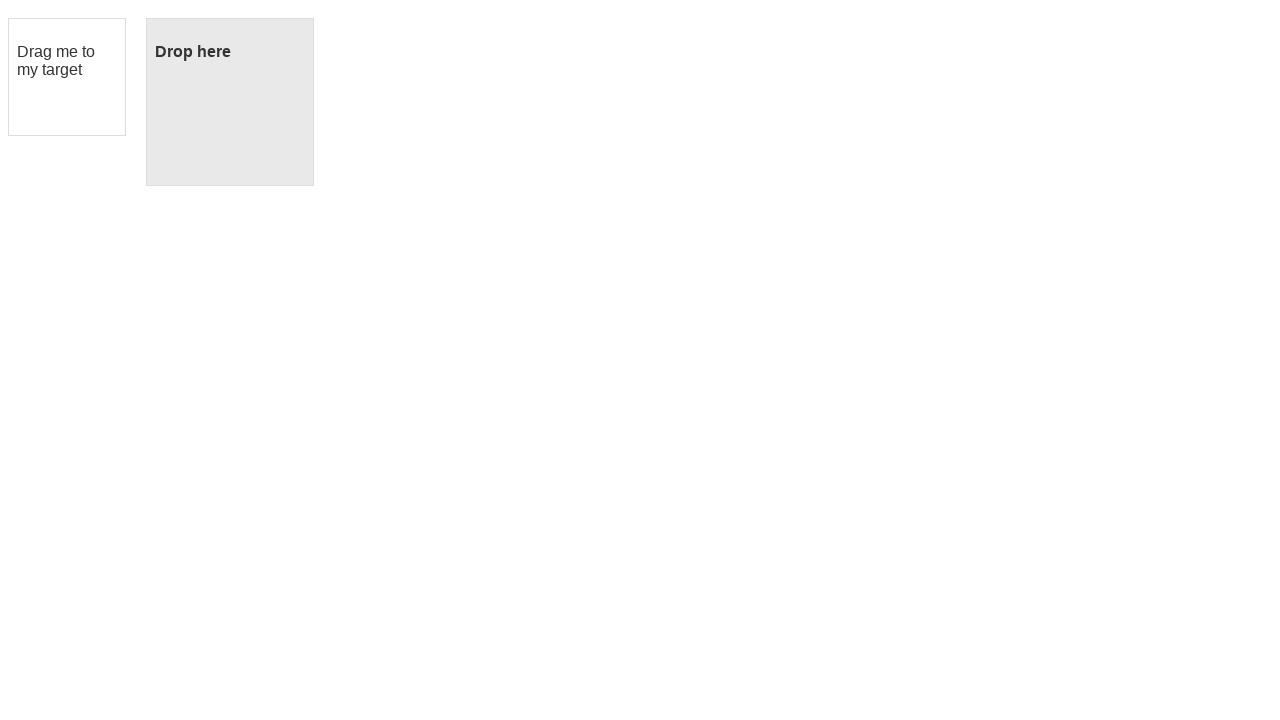

Located droppable target element
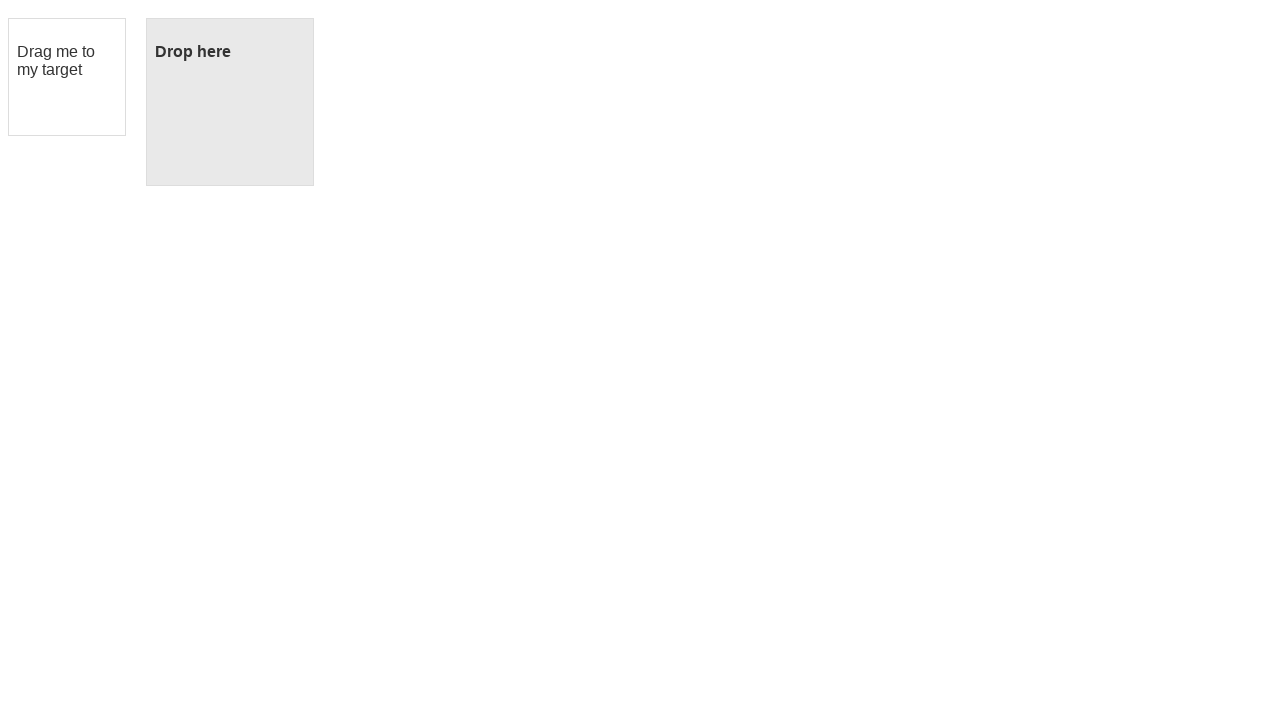

Dragged draggable element to droppable target at (230, 102)
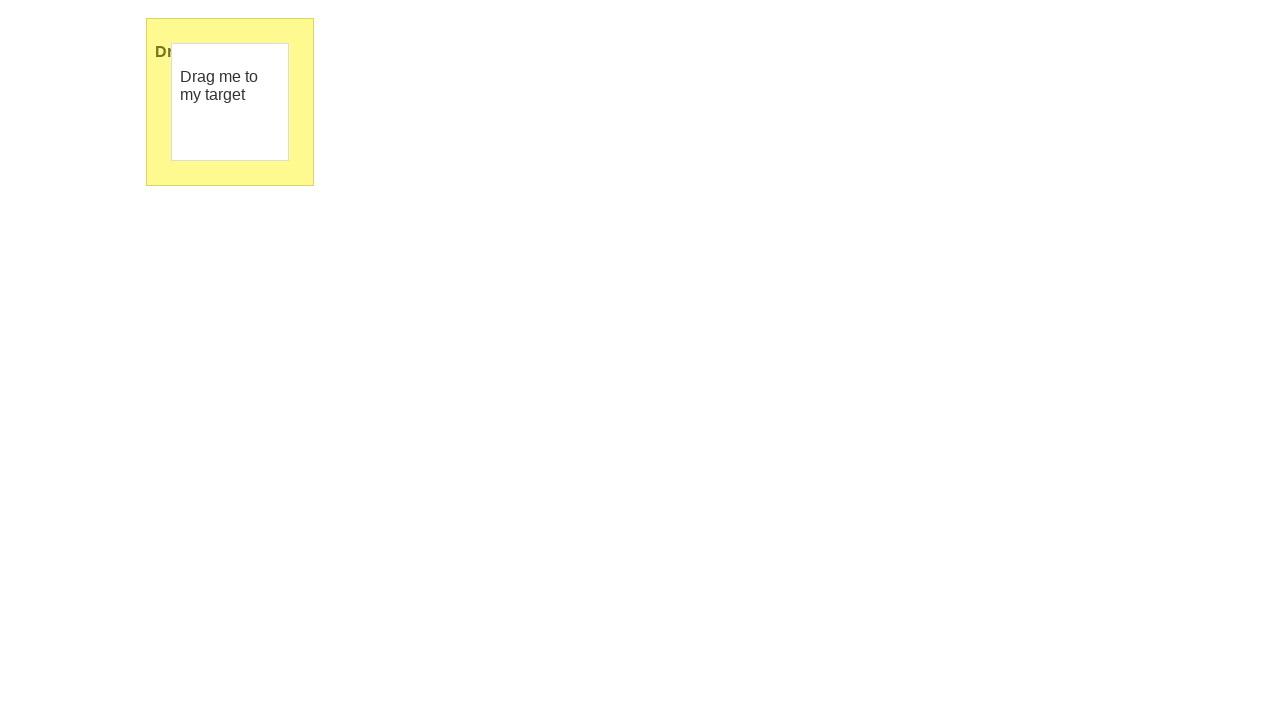

Waited for UI to update after drop
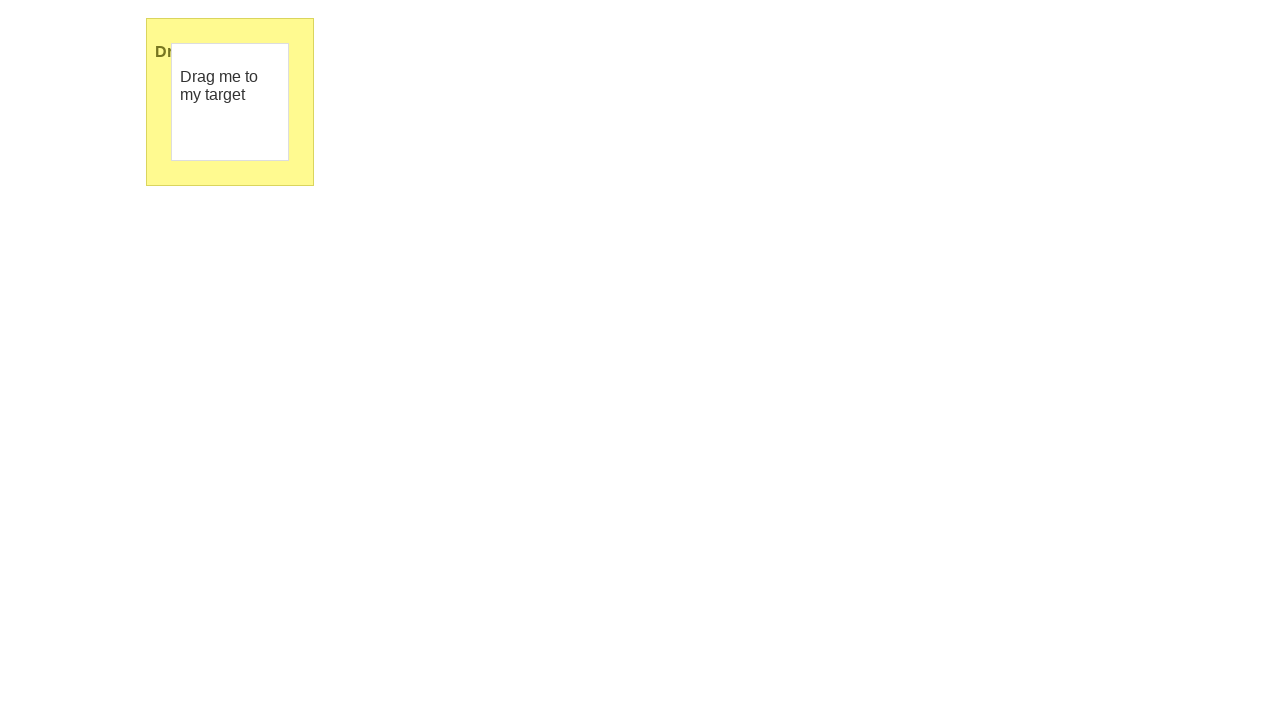

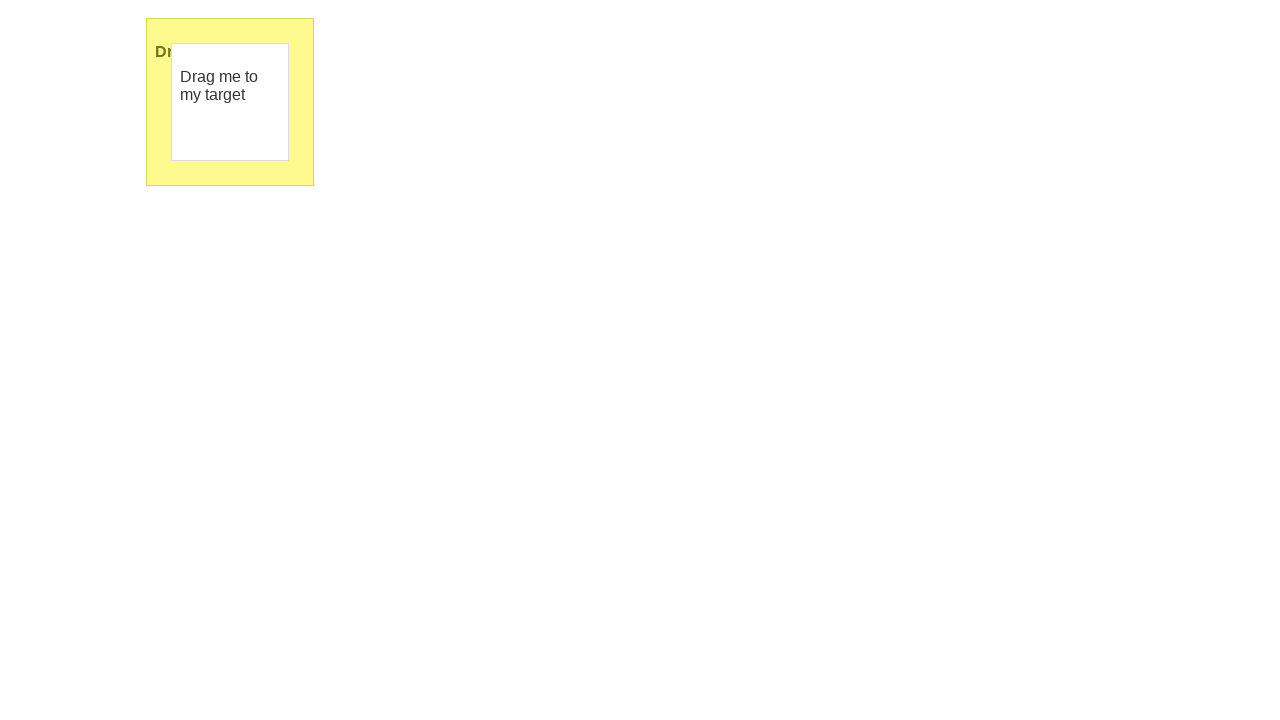